Tests clicking on the Checkout button and verifies the user is redirected to the Checkout form page

Starting URL: https://webshop-agil-testautomatiserare.netlify.app/

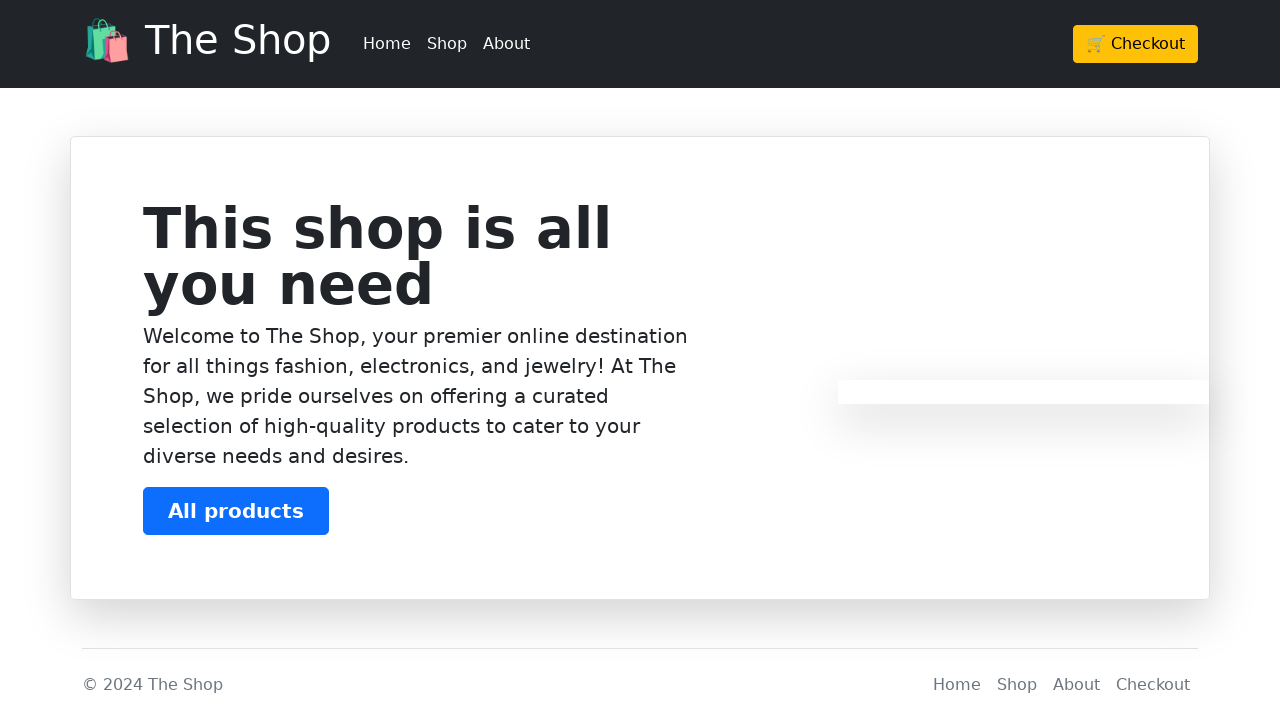

Clicked the Checkout button at (1136, 44) on a.btn-warning
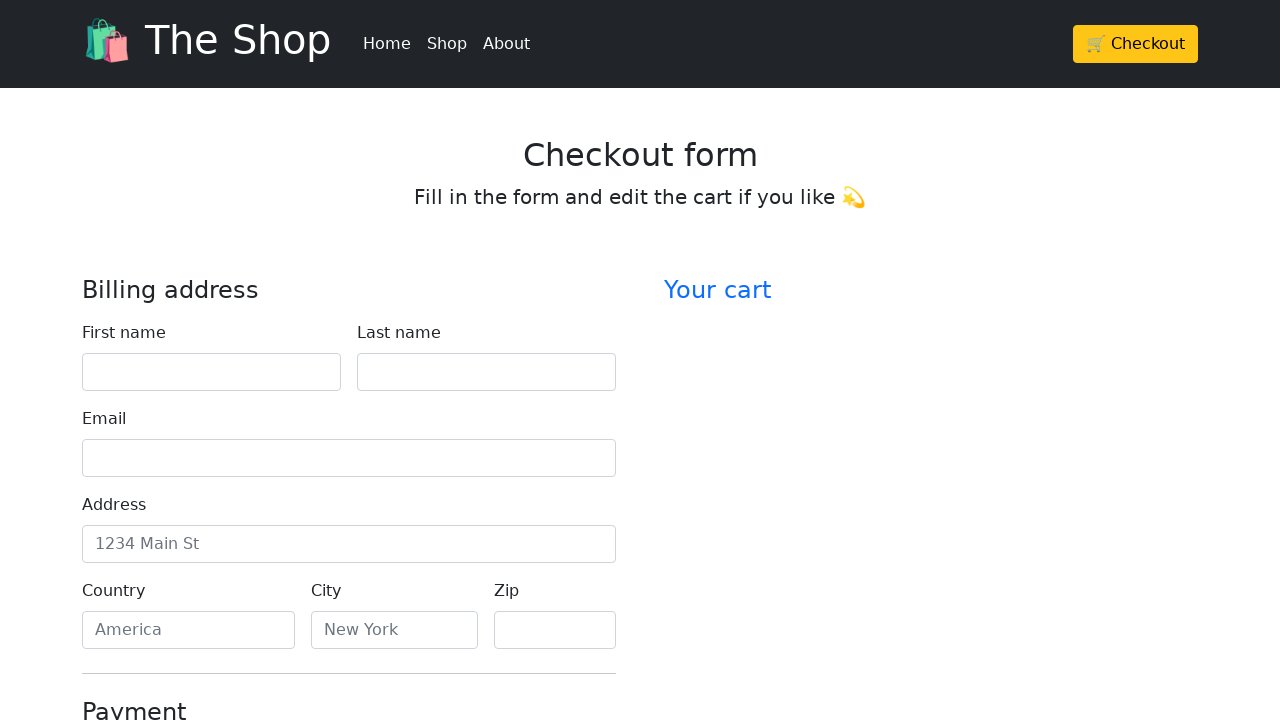

Verified user was redirected to Checkout form page
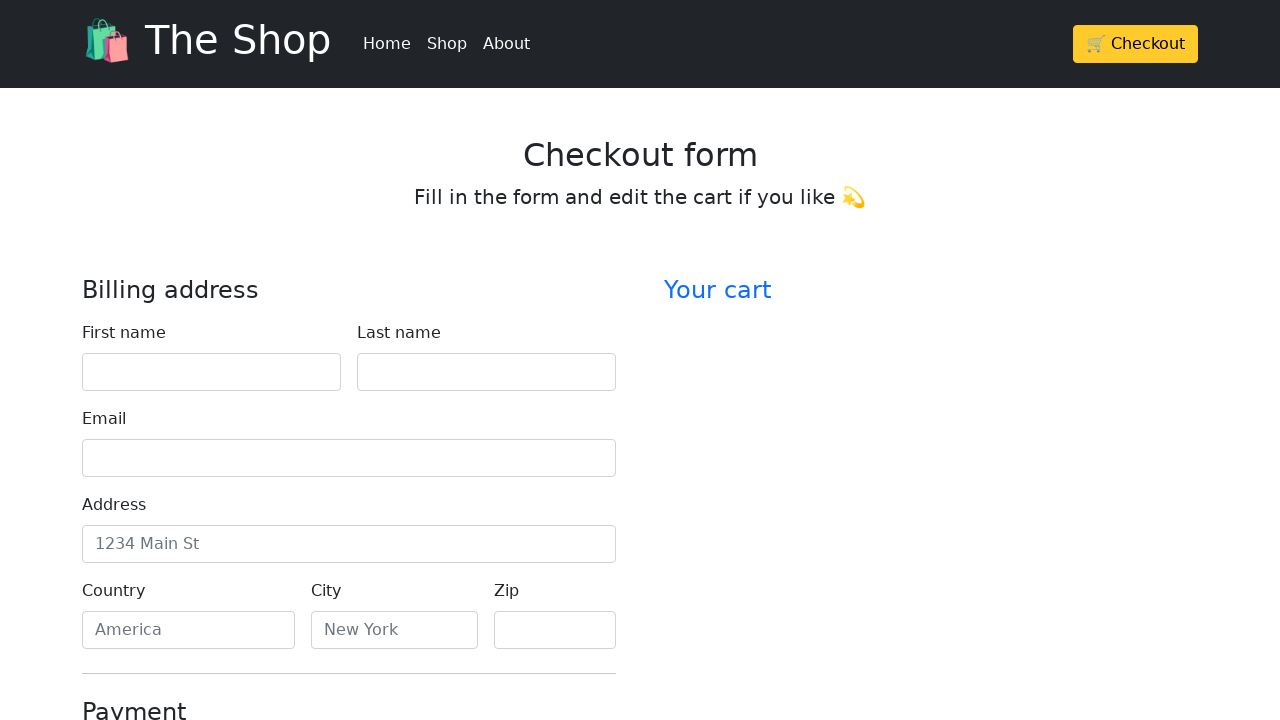

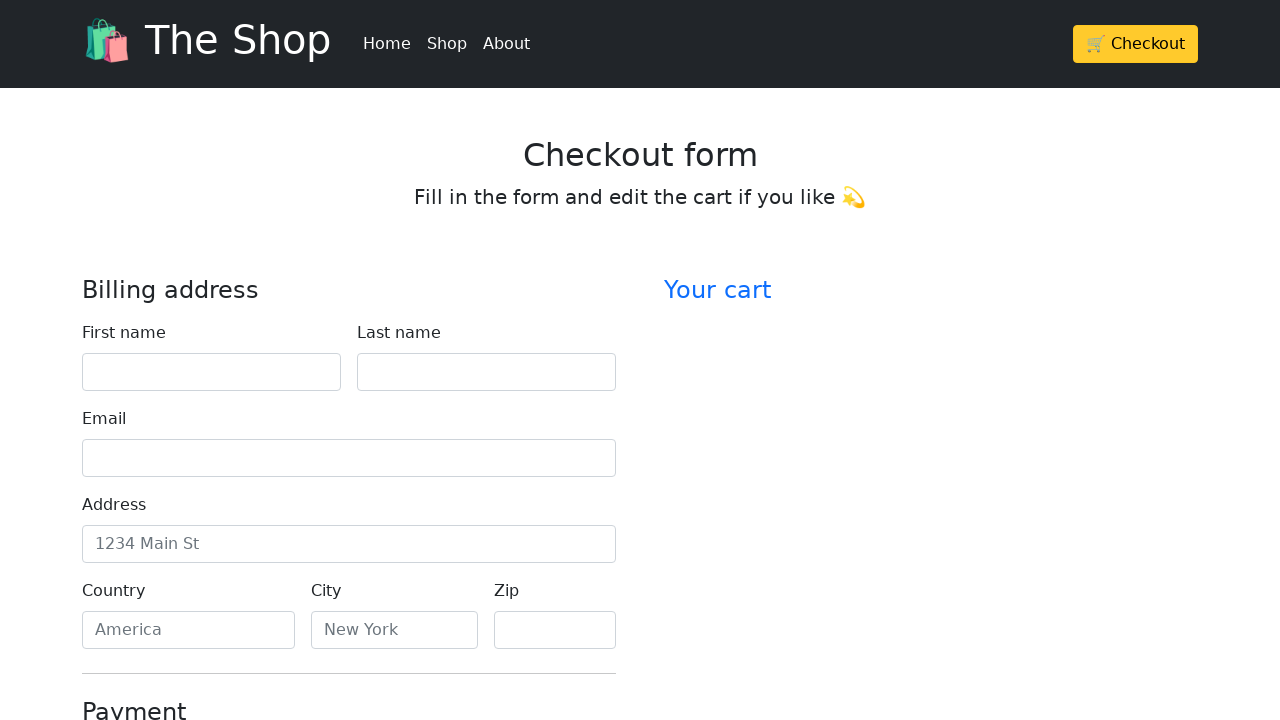